Tests filling a textarea field on a web form using explicit wait conditions for title and element visibility before interacting.

Starting URL: https://www.selenium.dev/selenium/web/web-form.html

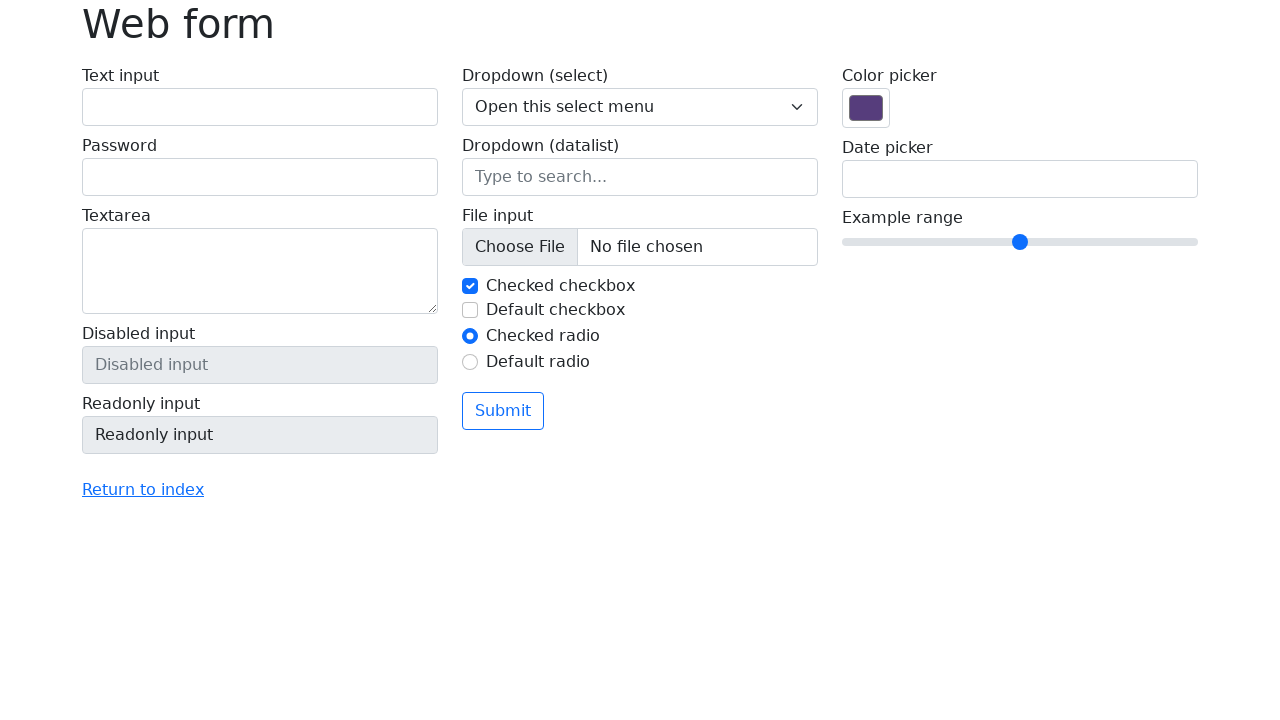

Waited for page title to equal 'Web form'
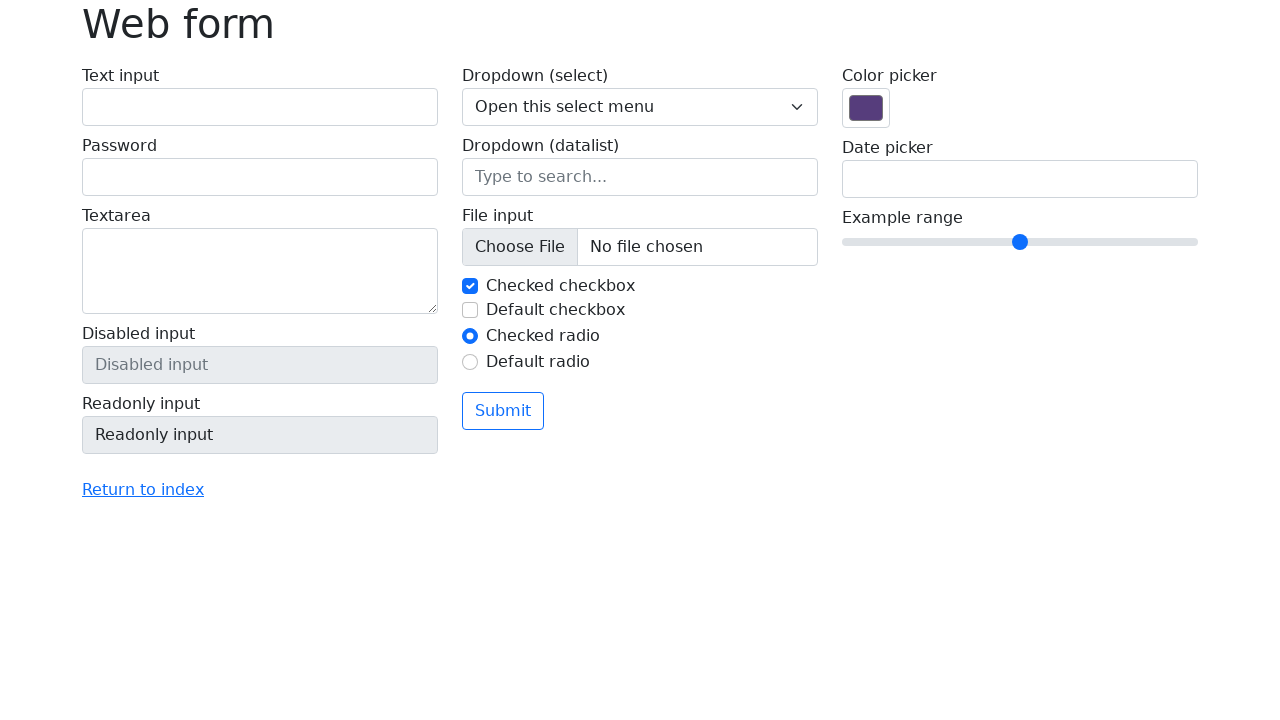

Waited for textarea element to be visible
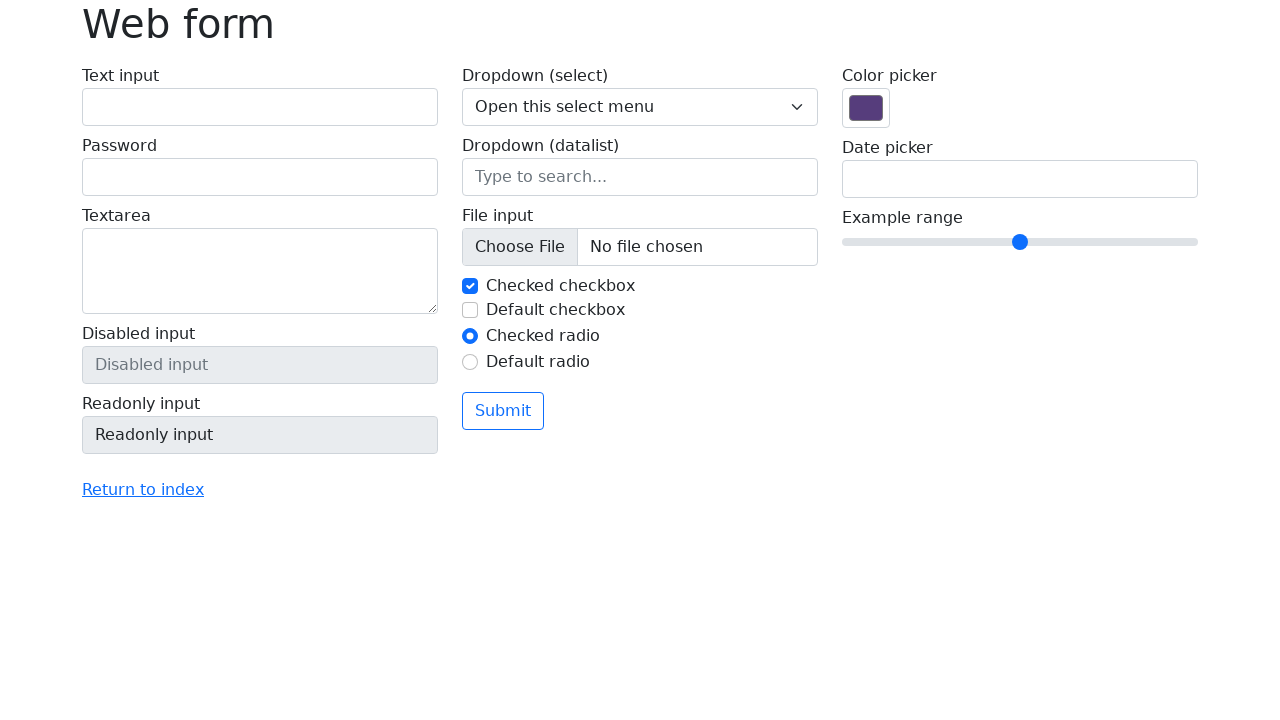

Filled textarea field with UUID text on textarea[name='my-textarea']
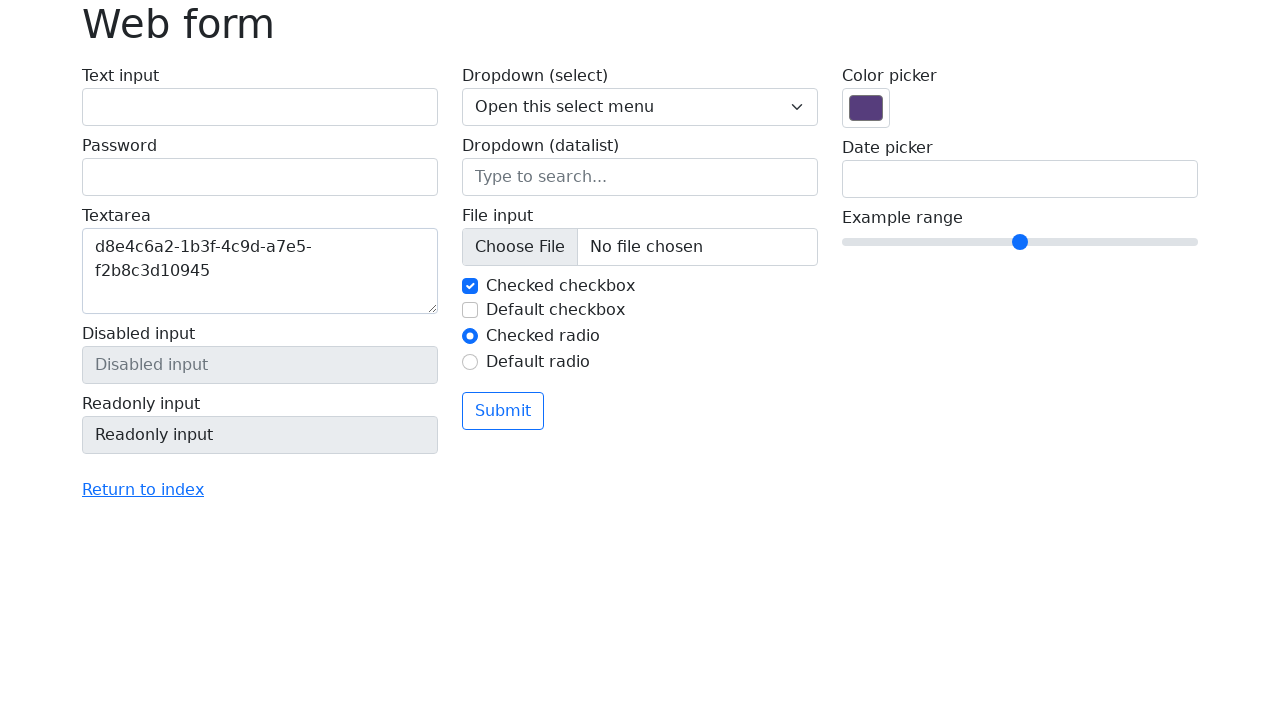

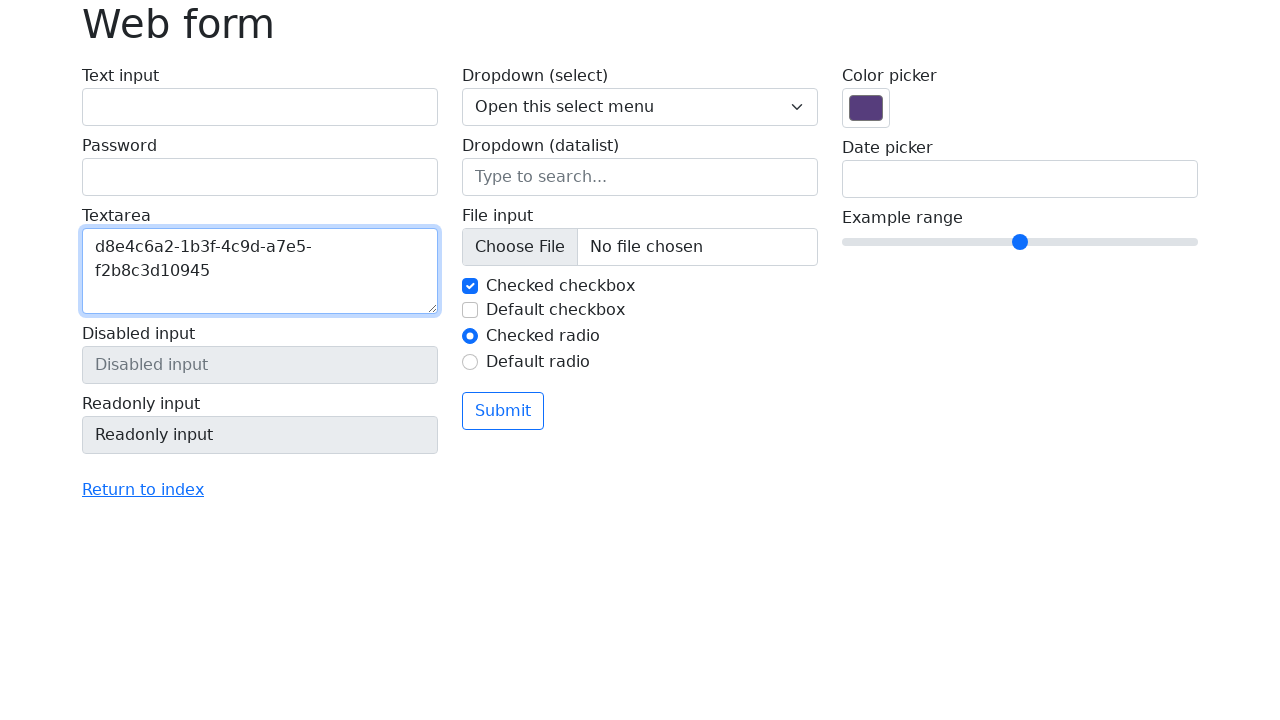